Tests dynamic loading page by clicking start button and waiting for "Hello World!" text to appear using fluent wait

Starting URL: https://automationfc.github.io/dynamic-loading/

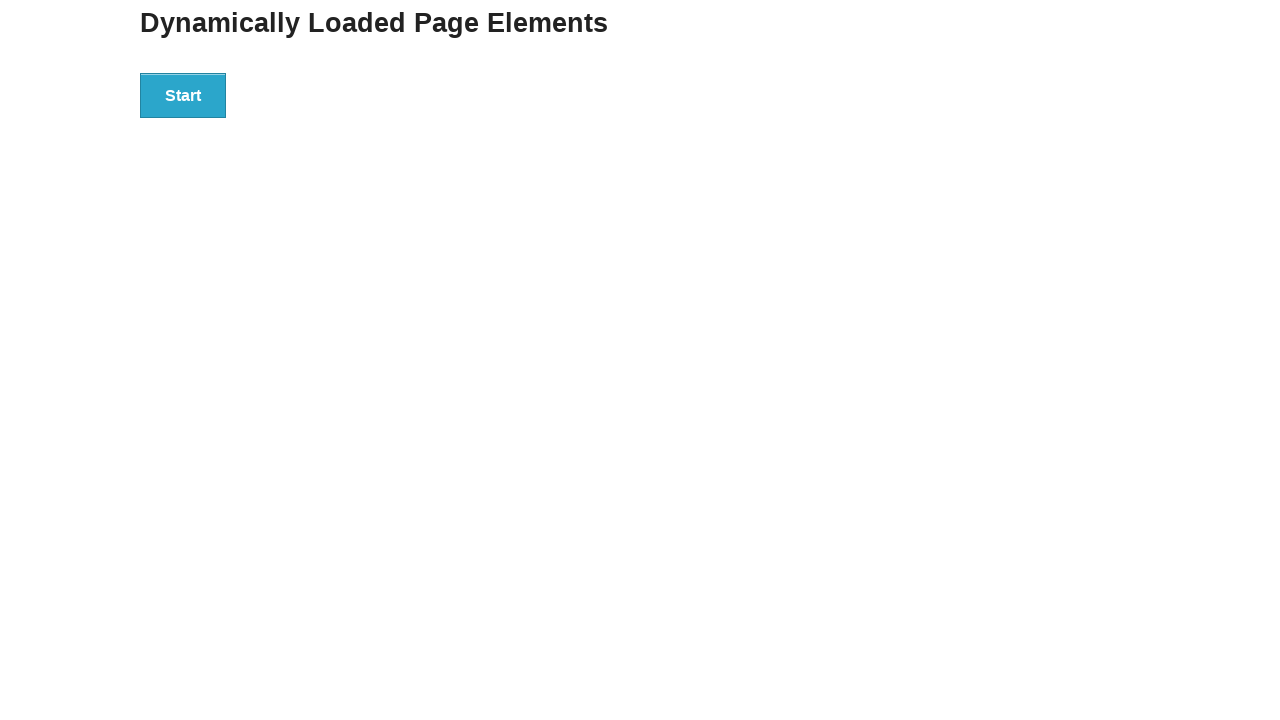

Clicked start button to trigger dynamic loading at (183, 95) on xpath=//div[@id='start']/button
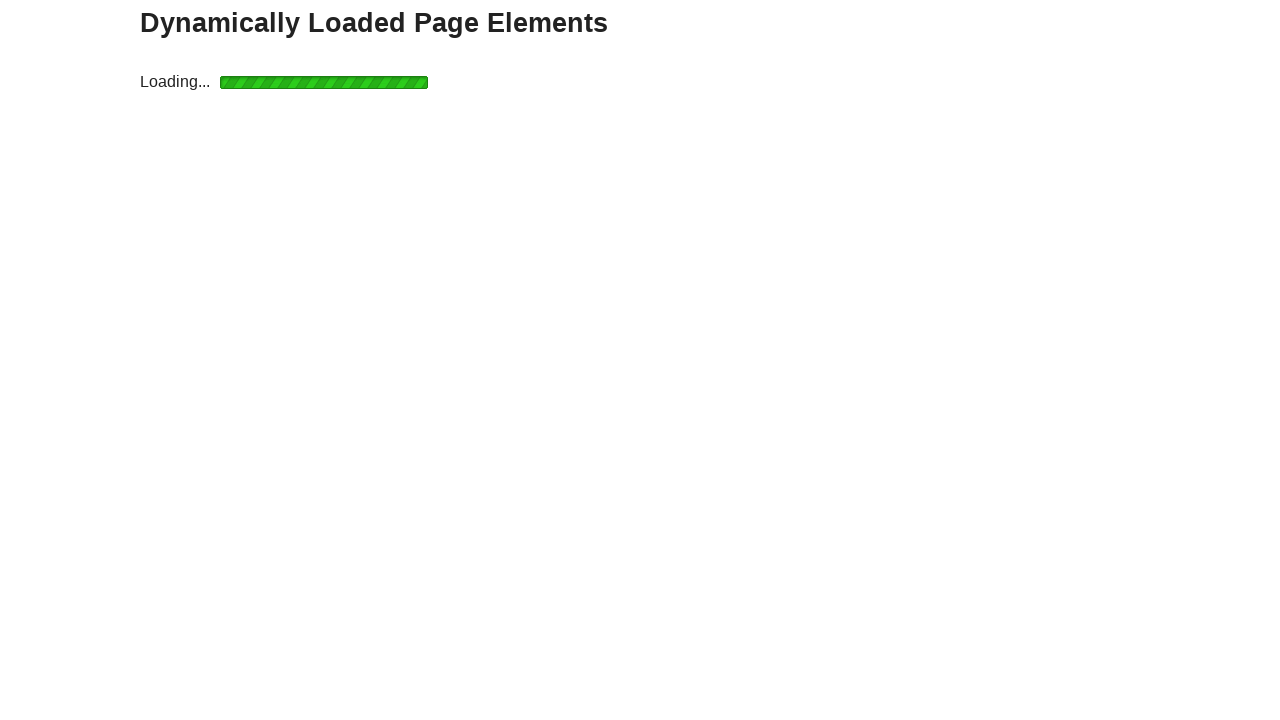

Waited for 'Hello World!' text to appear in finish section
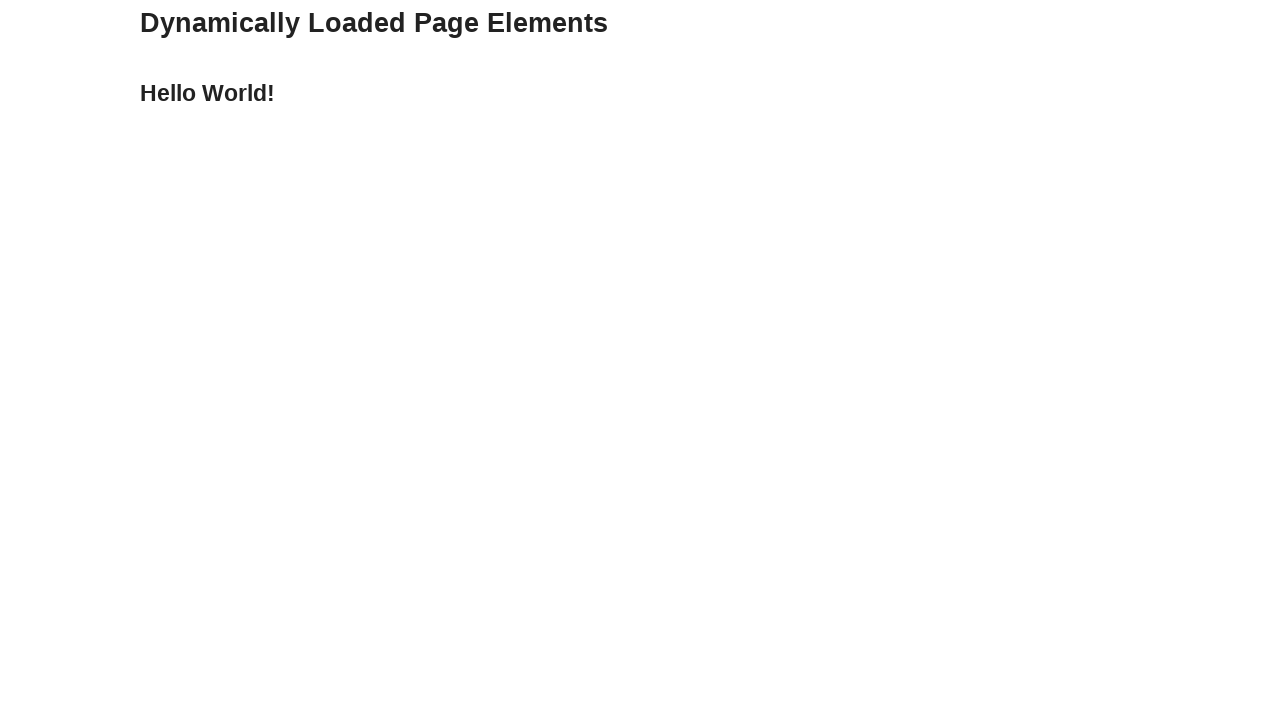

Retrieved text content from finish section
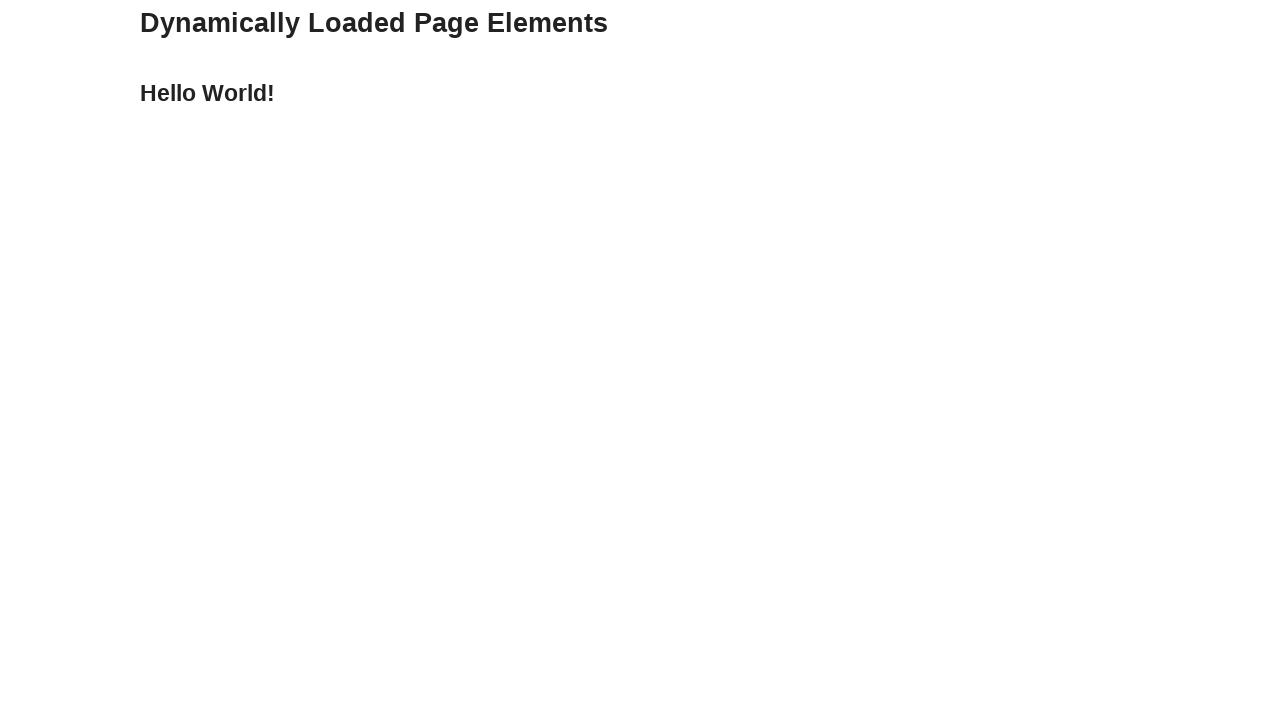

Verified that text content equals 'Hello World!'
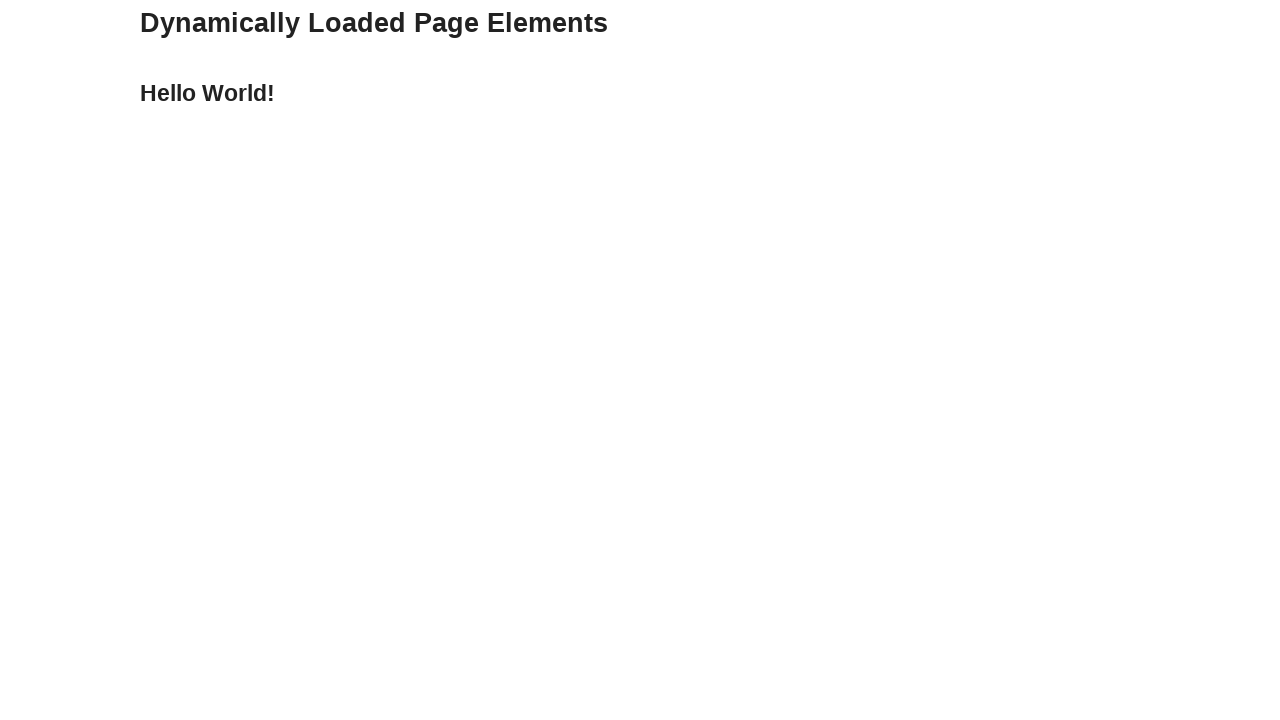

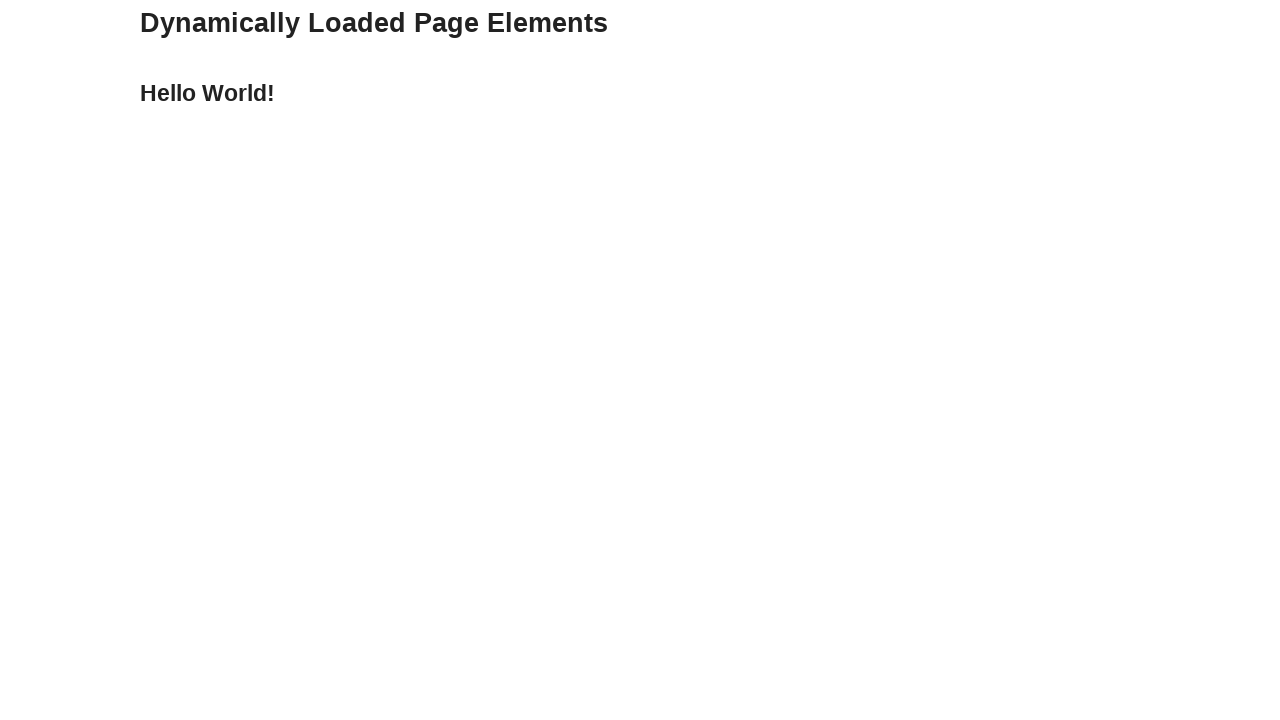